Fills the entire feedback form, submits it, clicks No to go back, and verifies all previously entered data is preserved in the form fields.

Starting URL: https://acctabootcamp.github.io/site/tasks/provide_feedback

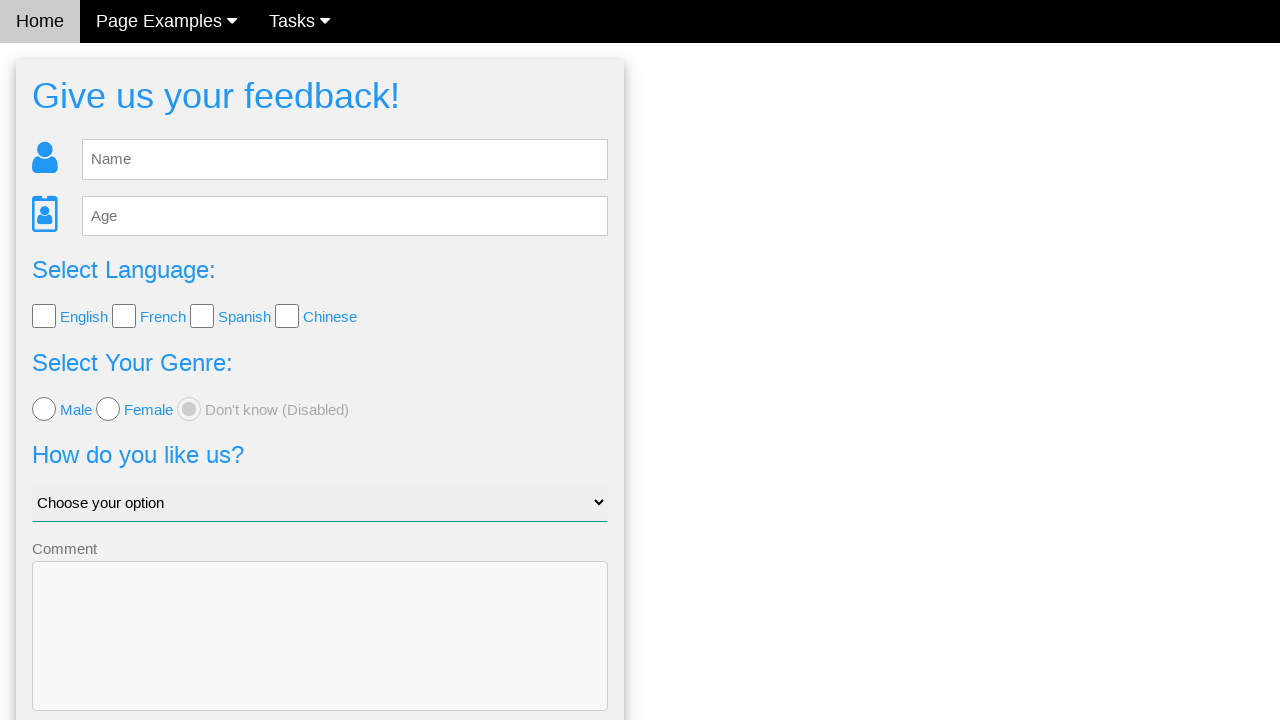

Filled name field with 'Walter White' on #fb_name
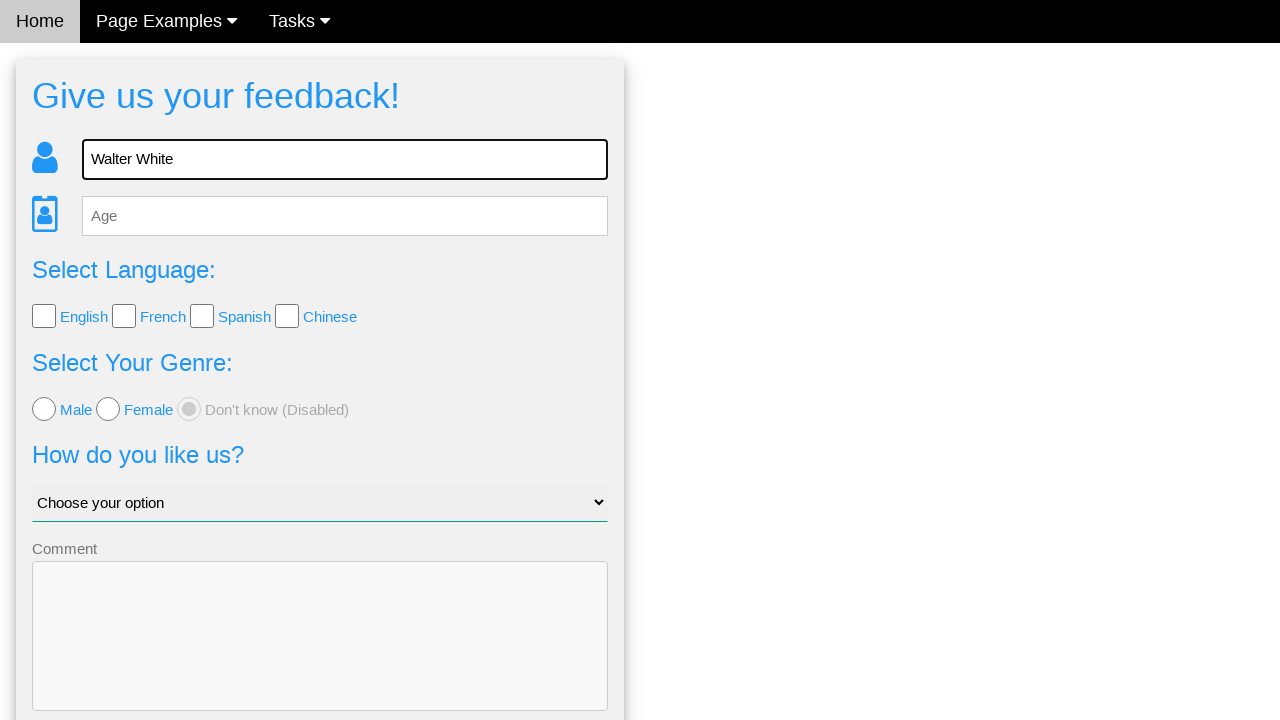

Filled age field with '52' on #fb_age
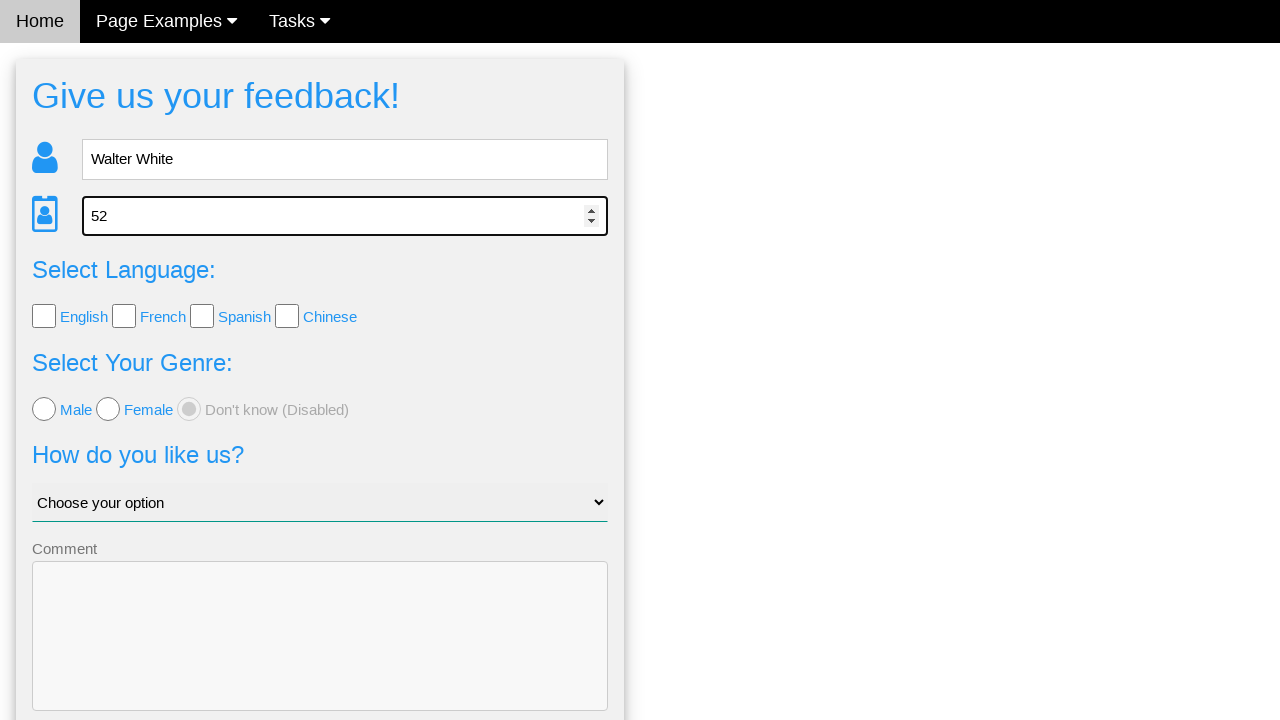

Checked English language checkbox at (44, 316) on input[value='English']
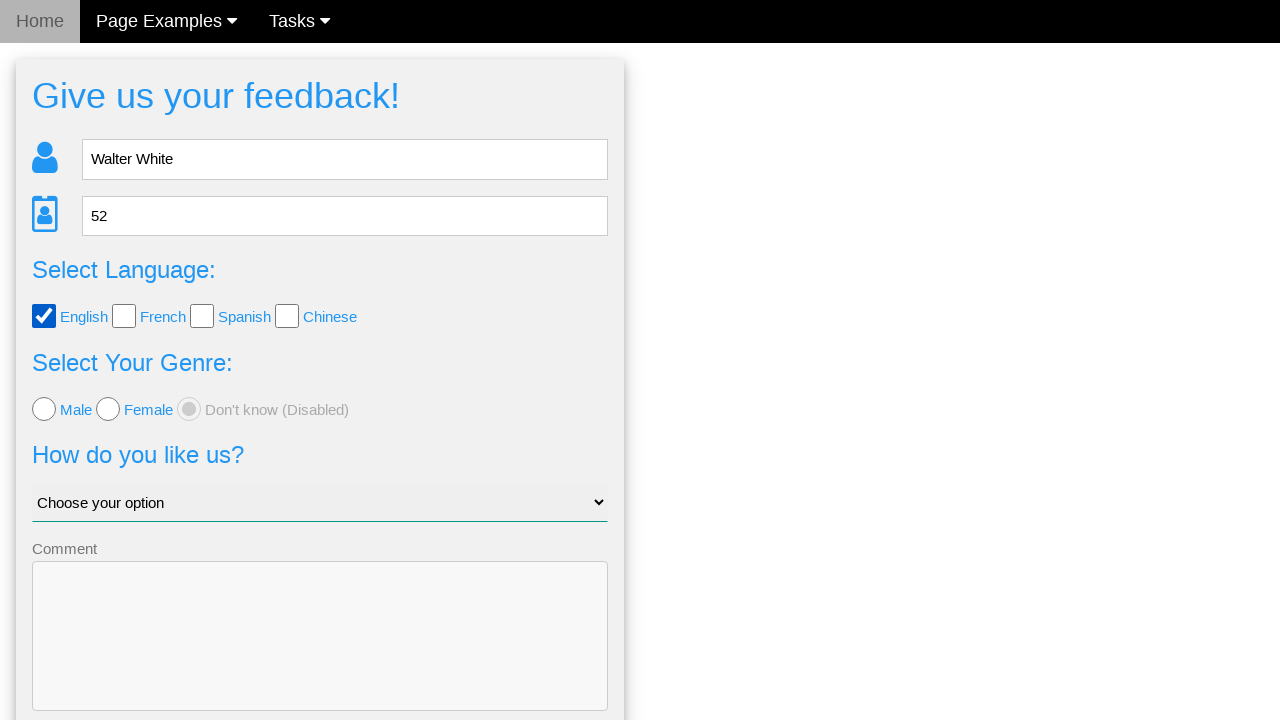

Checked French language checkbox at (124, 316) on input[value='French']
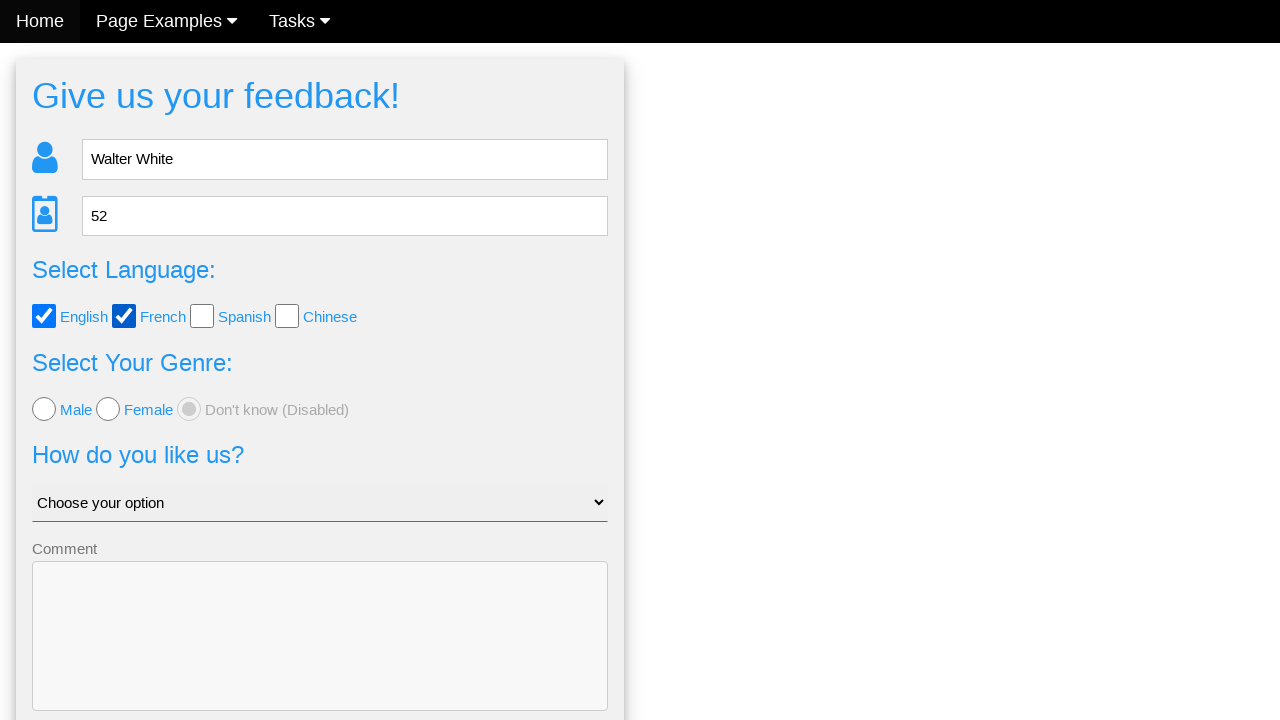

Checked Spanish language checkbox at (202, 316) on input[value='Spanish']
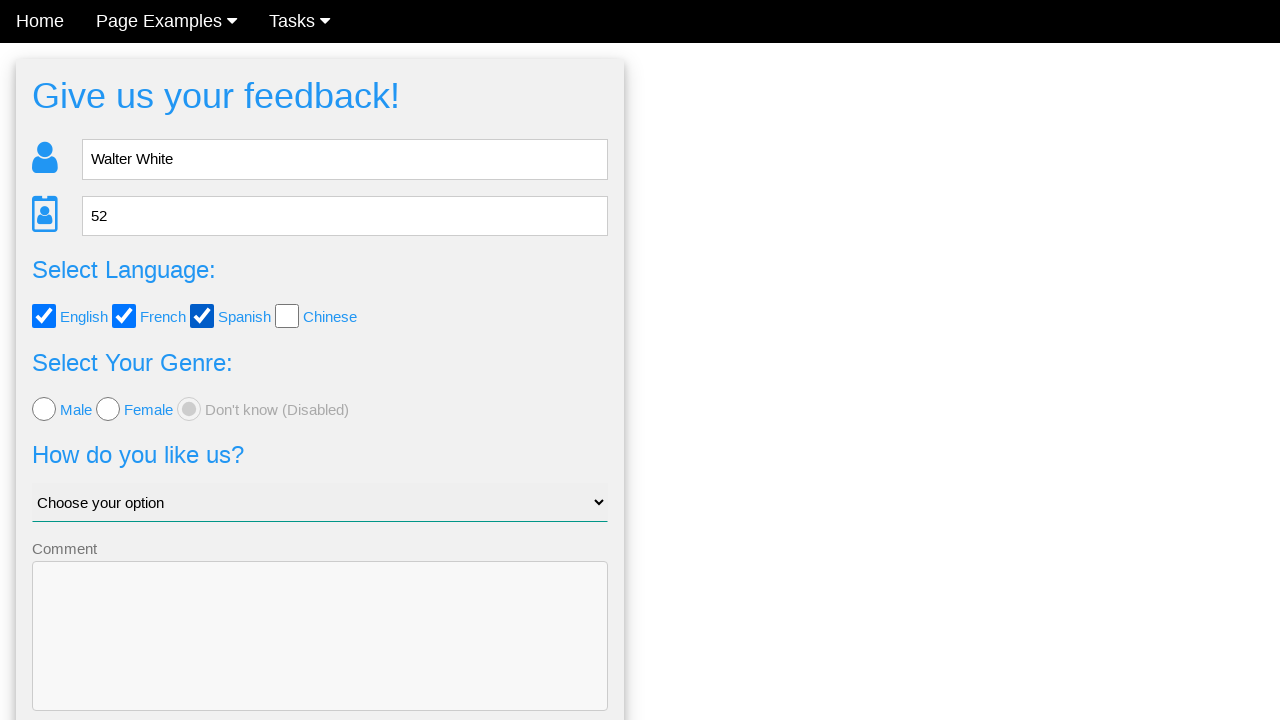

Checked Chinese language checkbox at (287, 316) on input[value='Chinese']
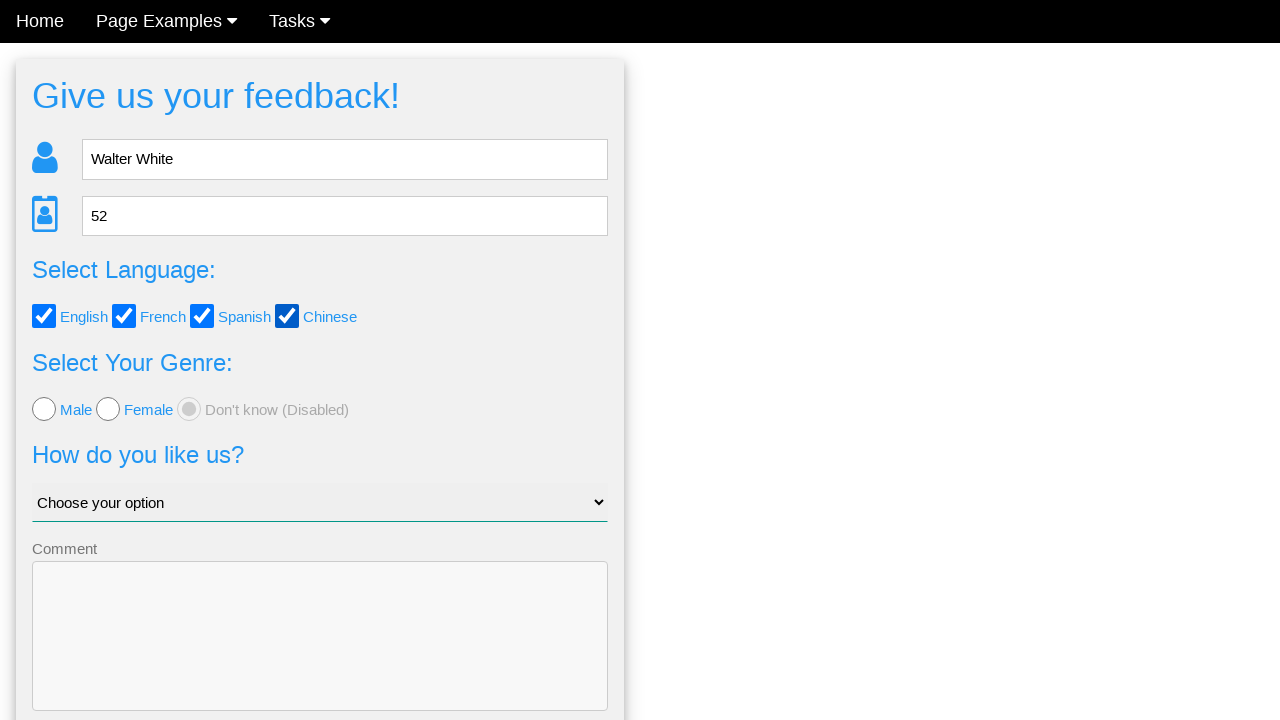

Selected male gender option at (44, 409) on input[name='gender'][value='male']
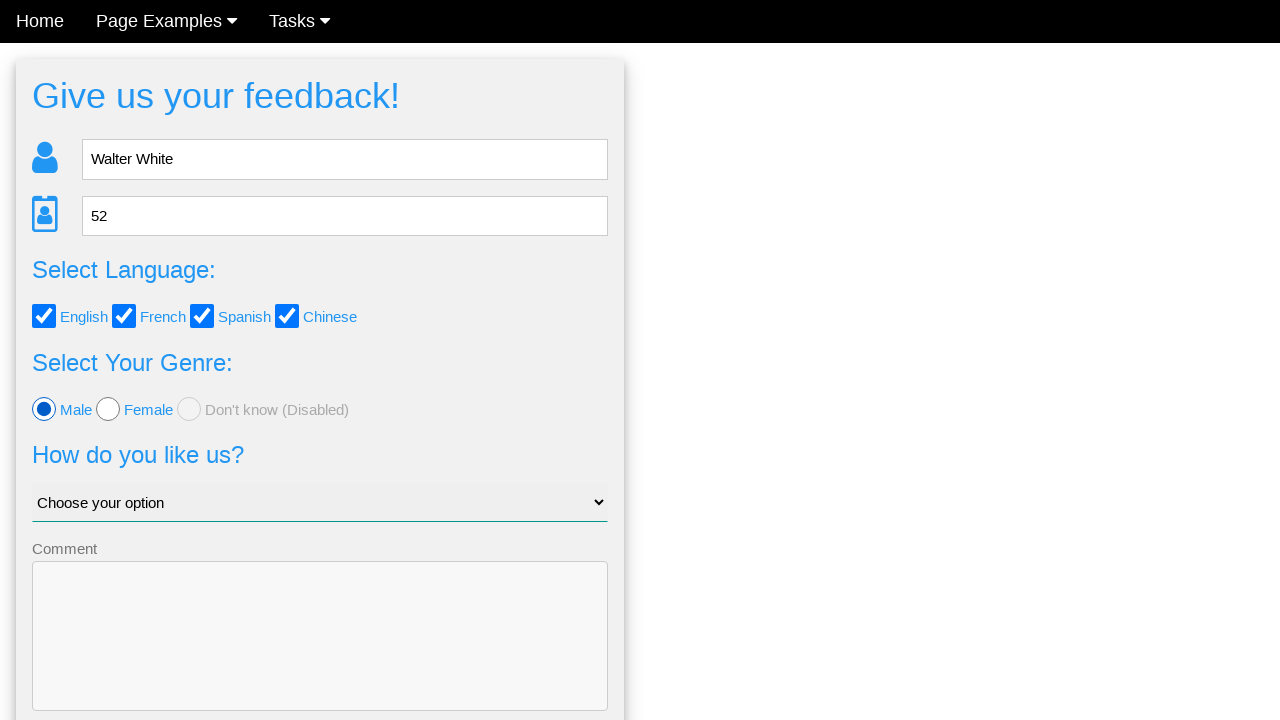

Selected 'Bad' from rating dropdown on #like_us
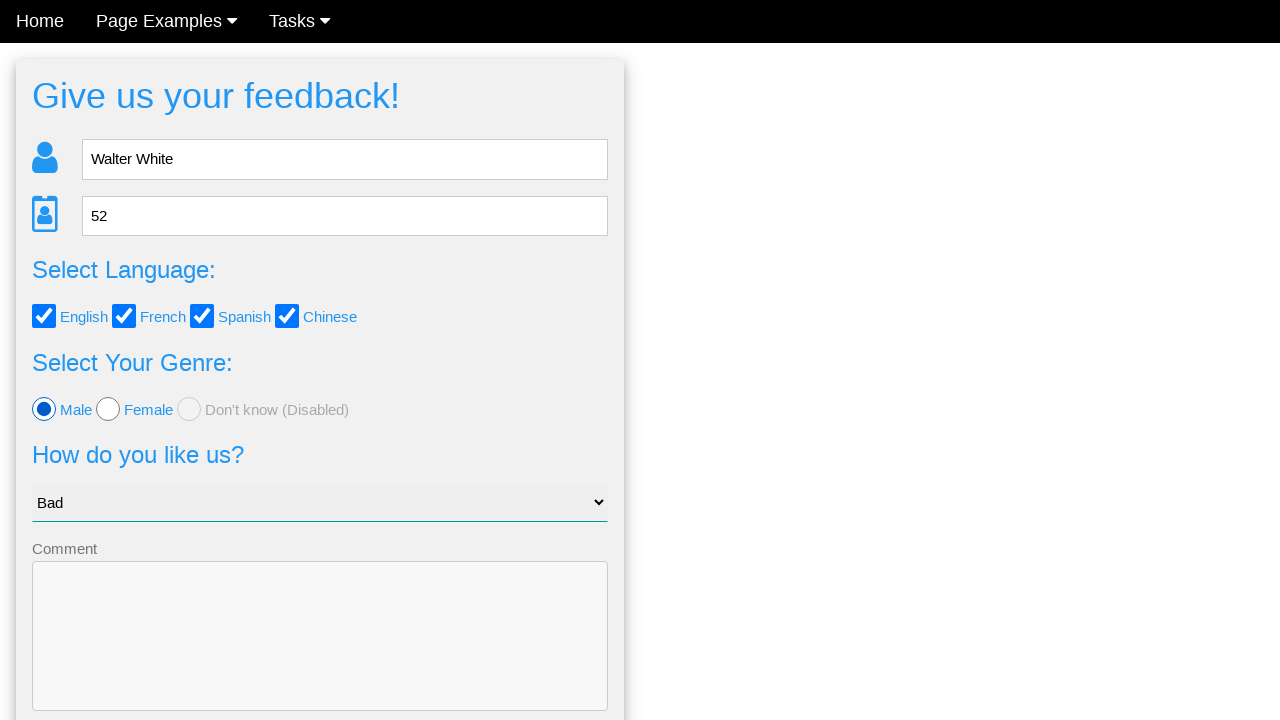

Filled comment field with 'Breaking Bad!' on textarea[name='comment']
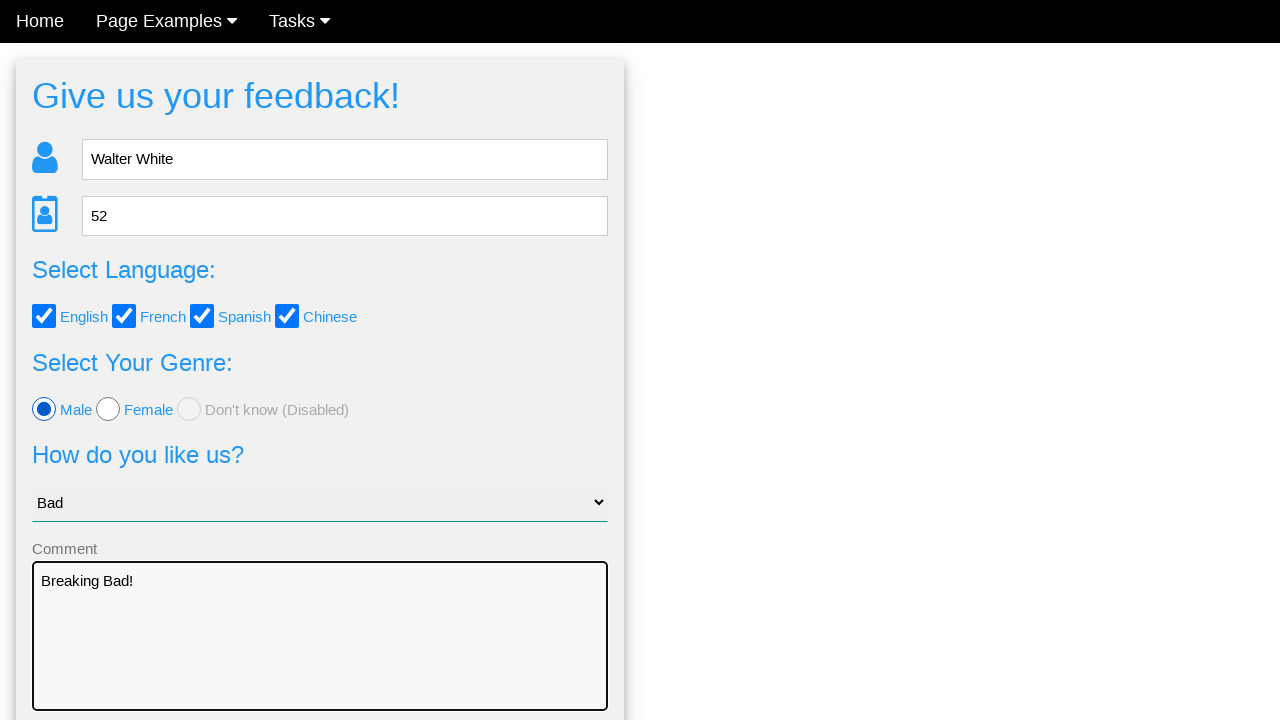

Clicked Send button to submit feedback form at (320, 656) on button[type='submit']
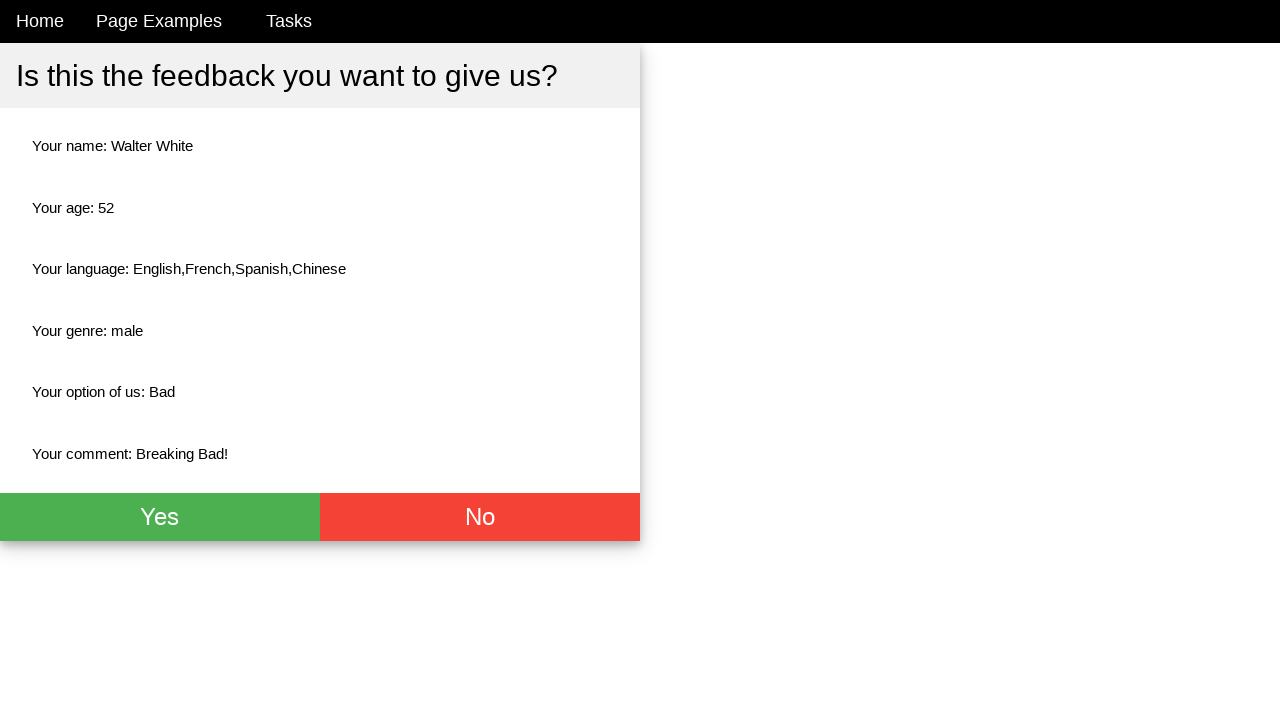

Clicked No button to return to form at (480, 517) on .w3-red
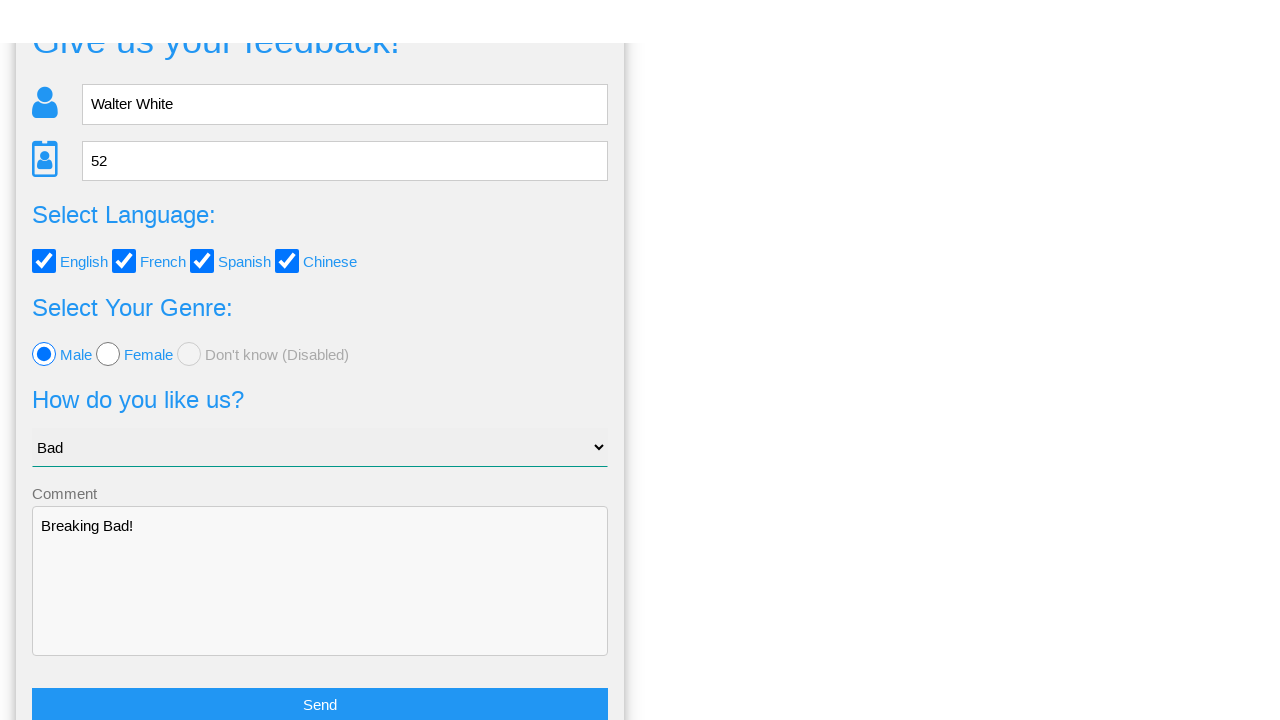

Form reappeared and name field is visible
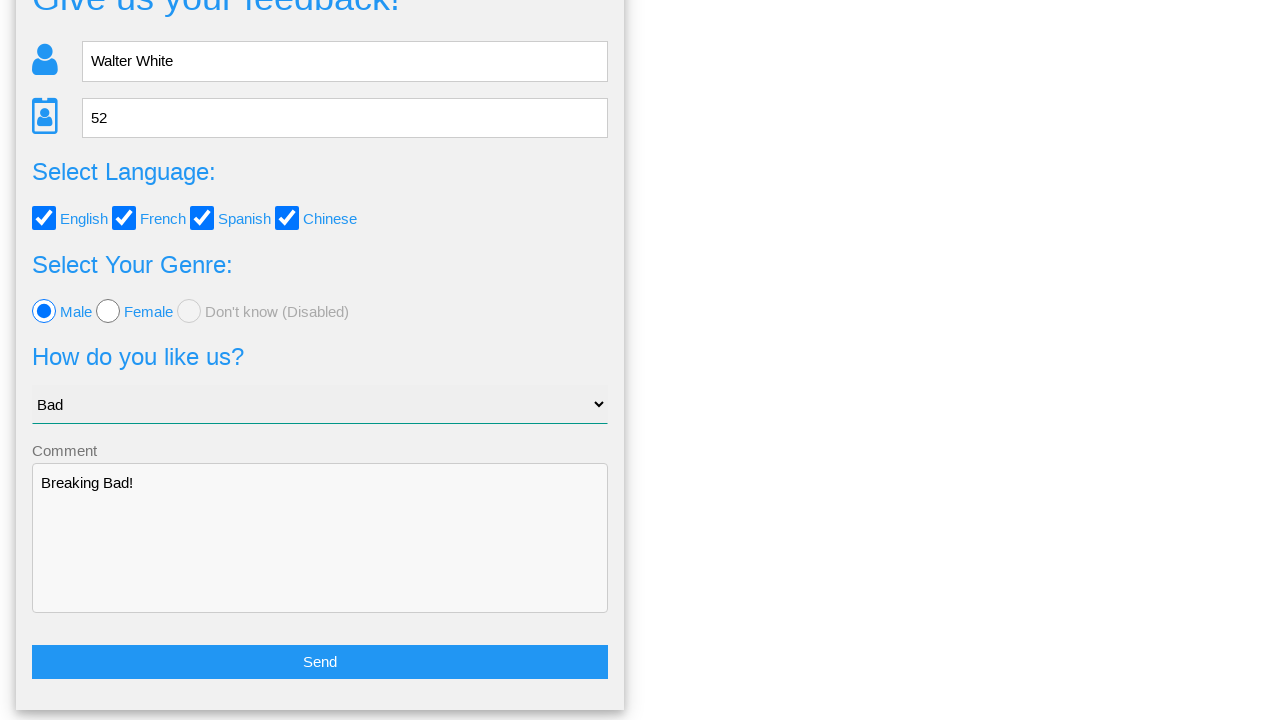

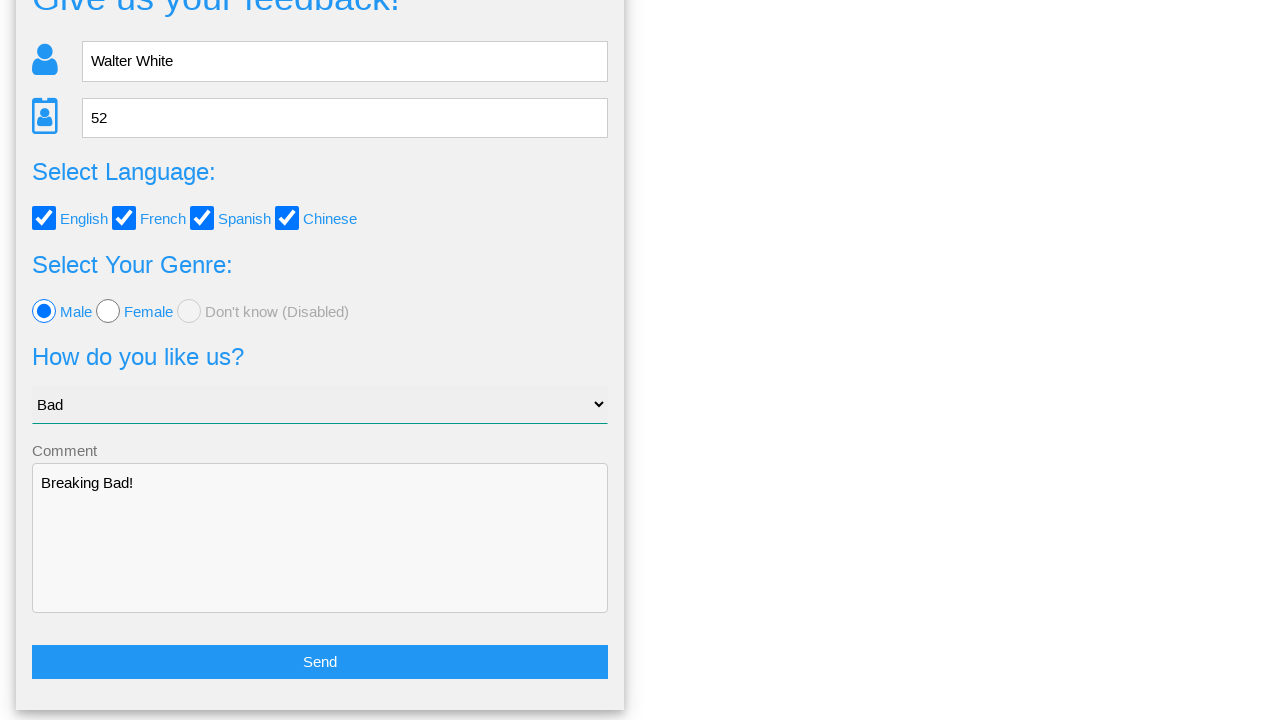